Tests a text box form by filling in name, email, current address, and permanent address fields, then submitting and verifying the output matches the input values.

Starting URL: https://demoqa.com/text-box

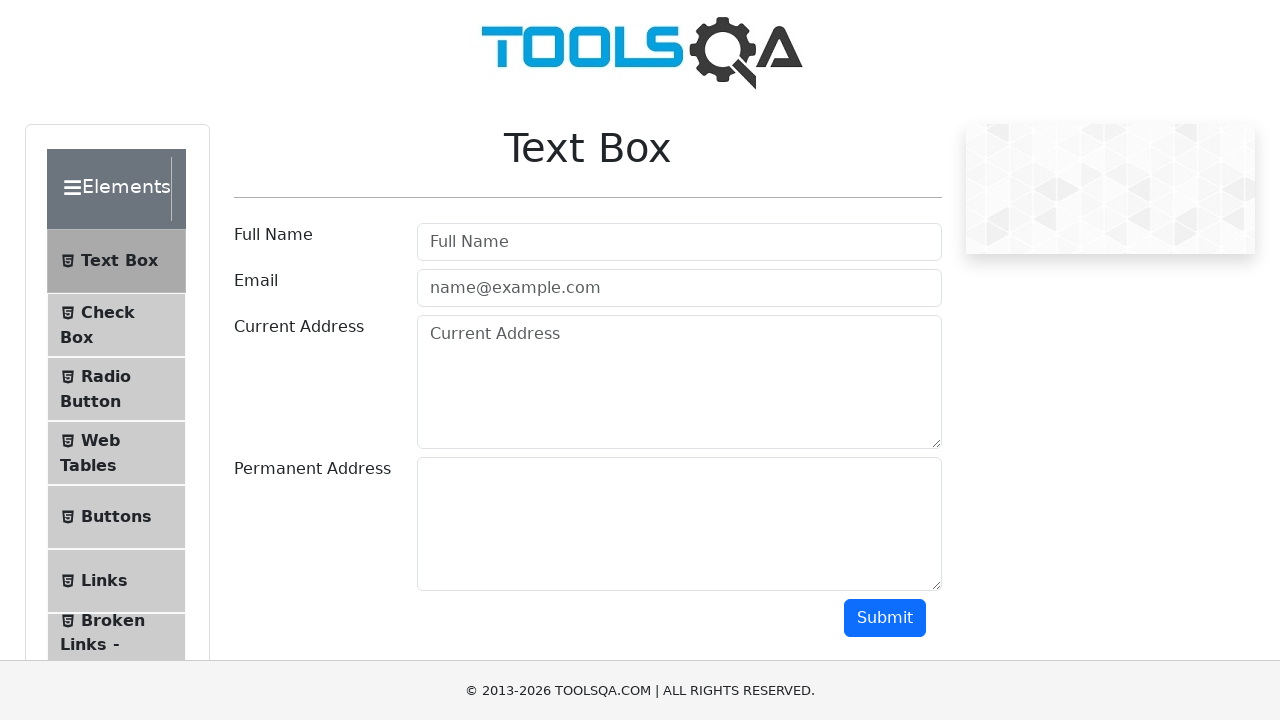

Filled full name field with 'Oleksandr Lobov' on input#userName
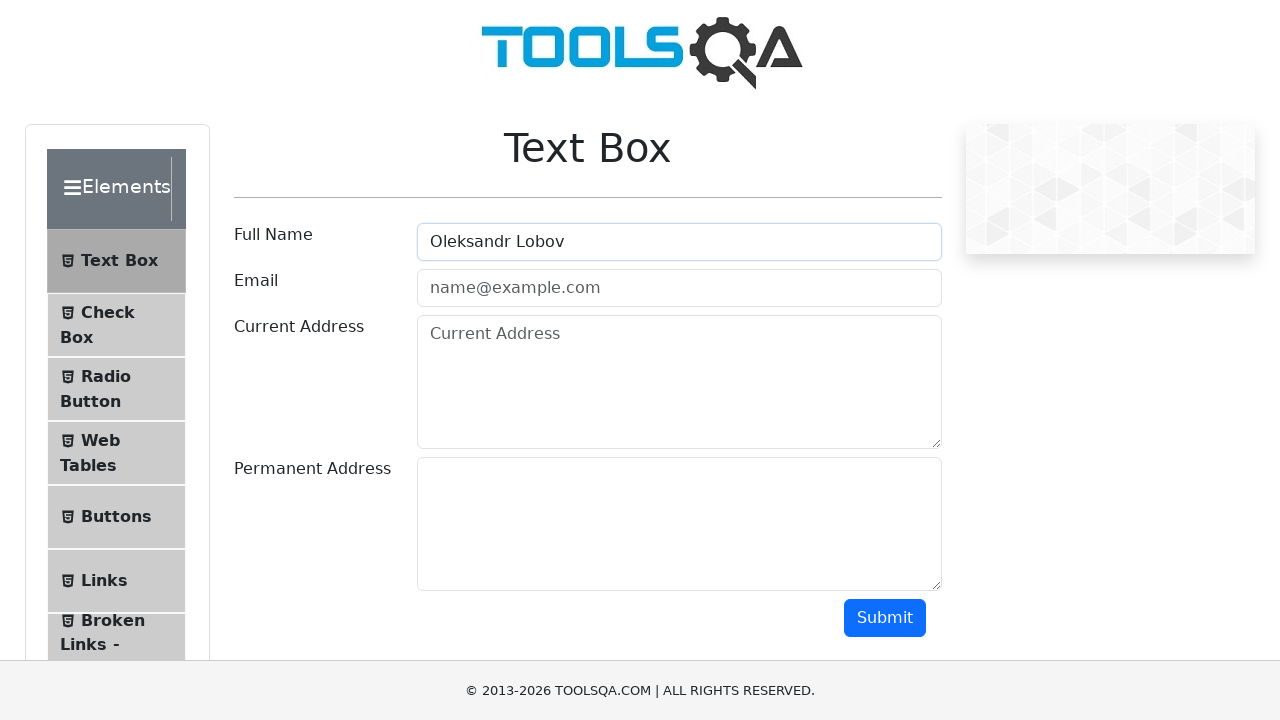

Filled email field with 'test@gmail.com' on input#userEmail
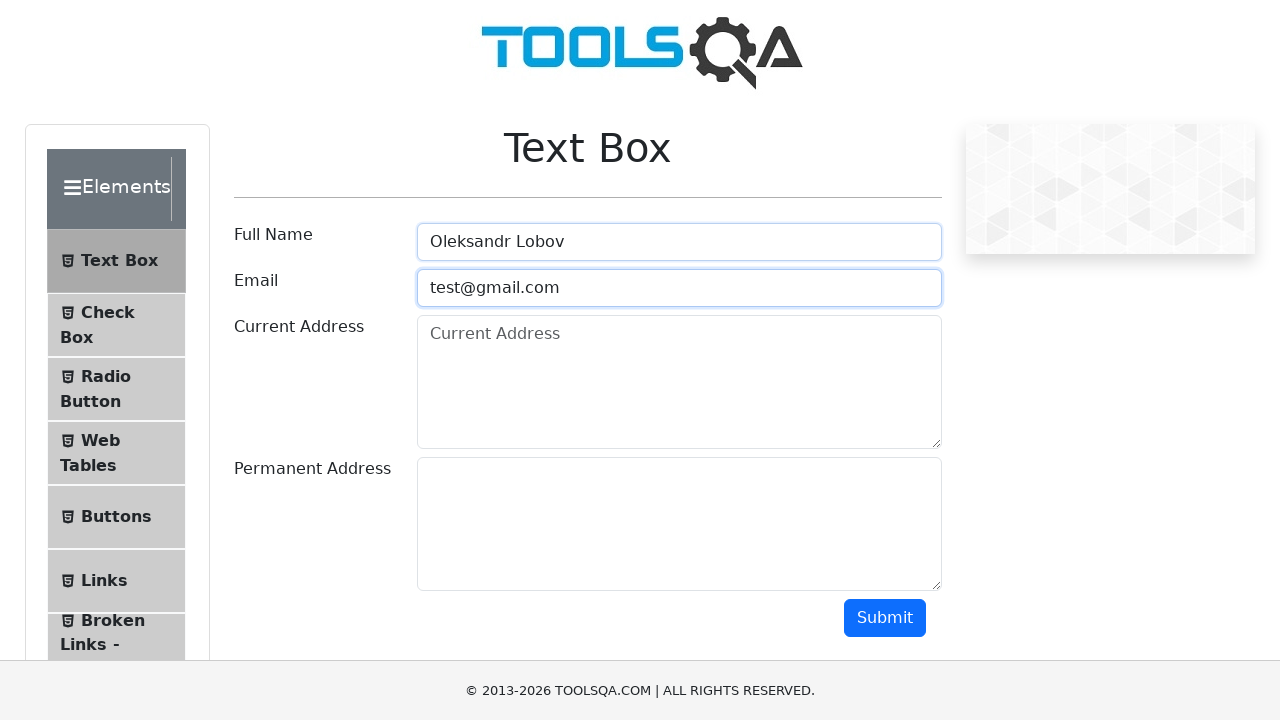

Filled current address field with 'Cherkasy Gogolya str.' on textarea#currentAddress
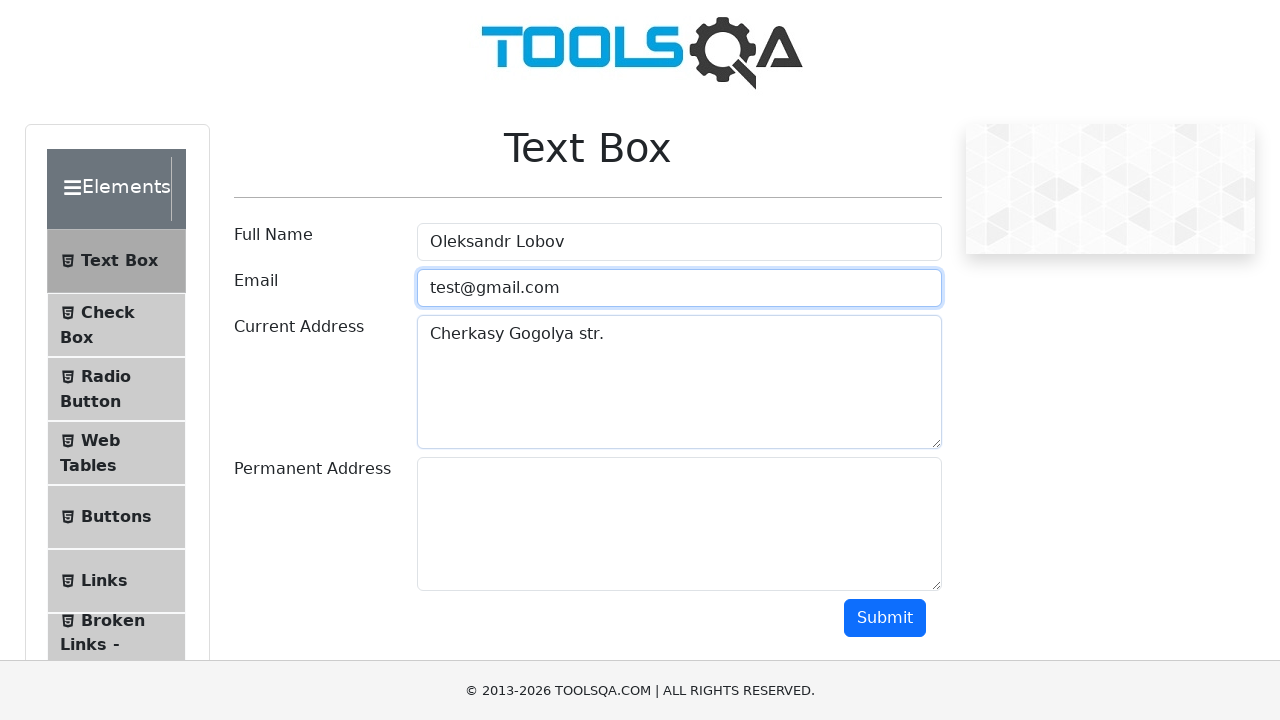

Filled permanent address field with 'Cherkasy Himka prov.' on textarea#permanentAddress
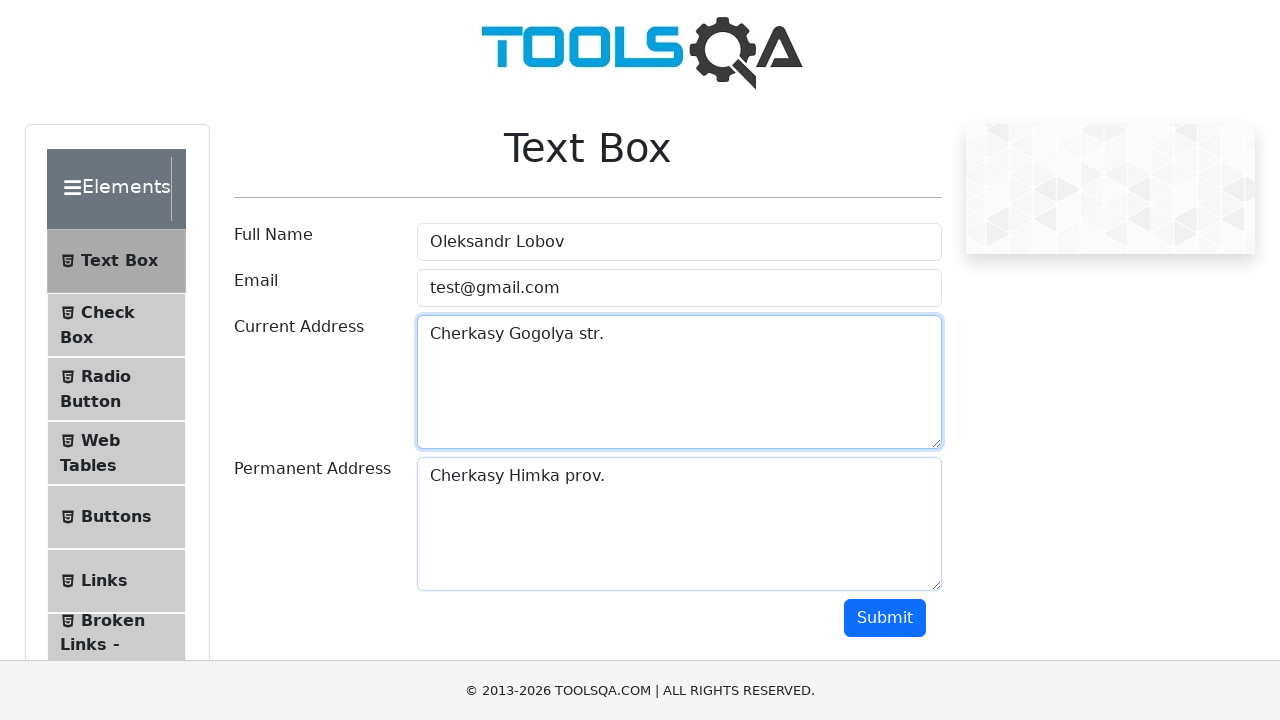

Scrolled down to reveal submit button
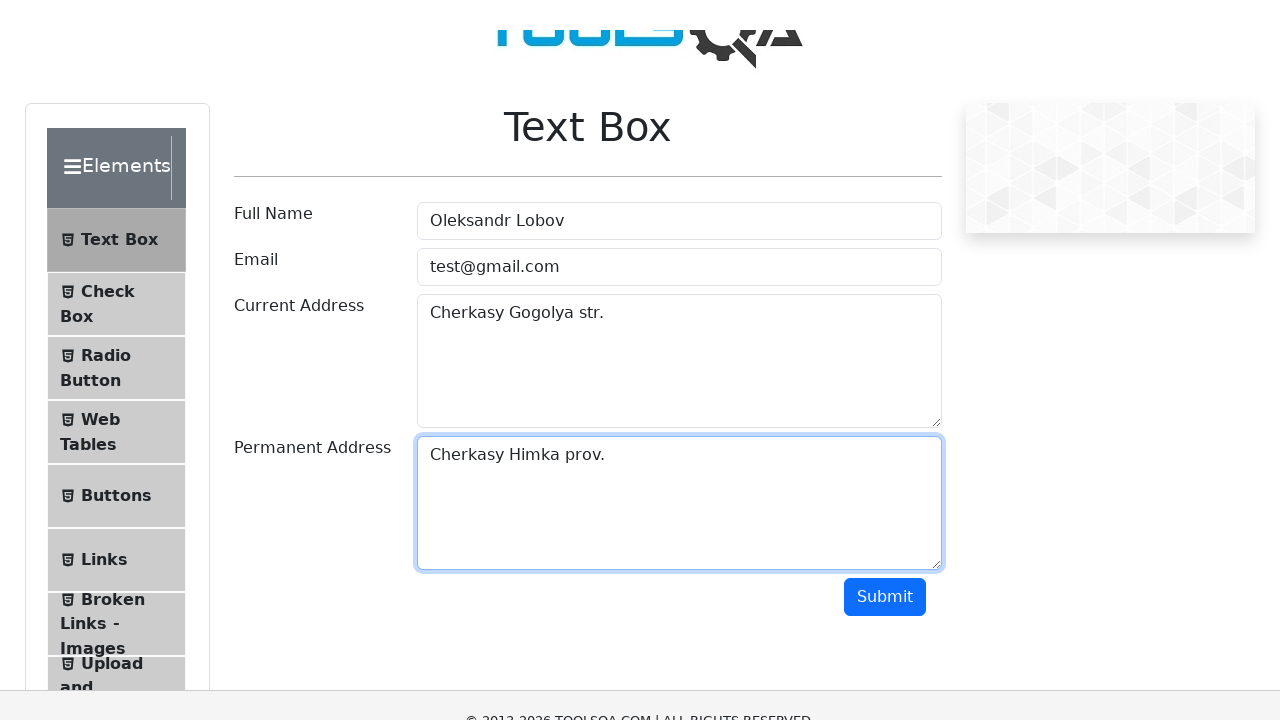

Clicked submit button to submit form at (885, 118) on button#submit
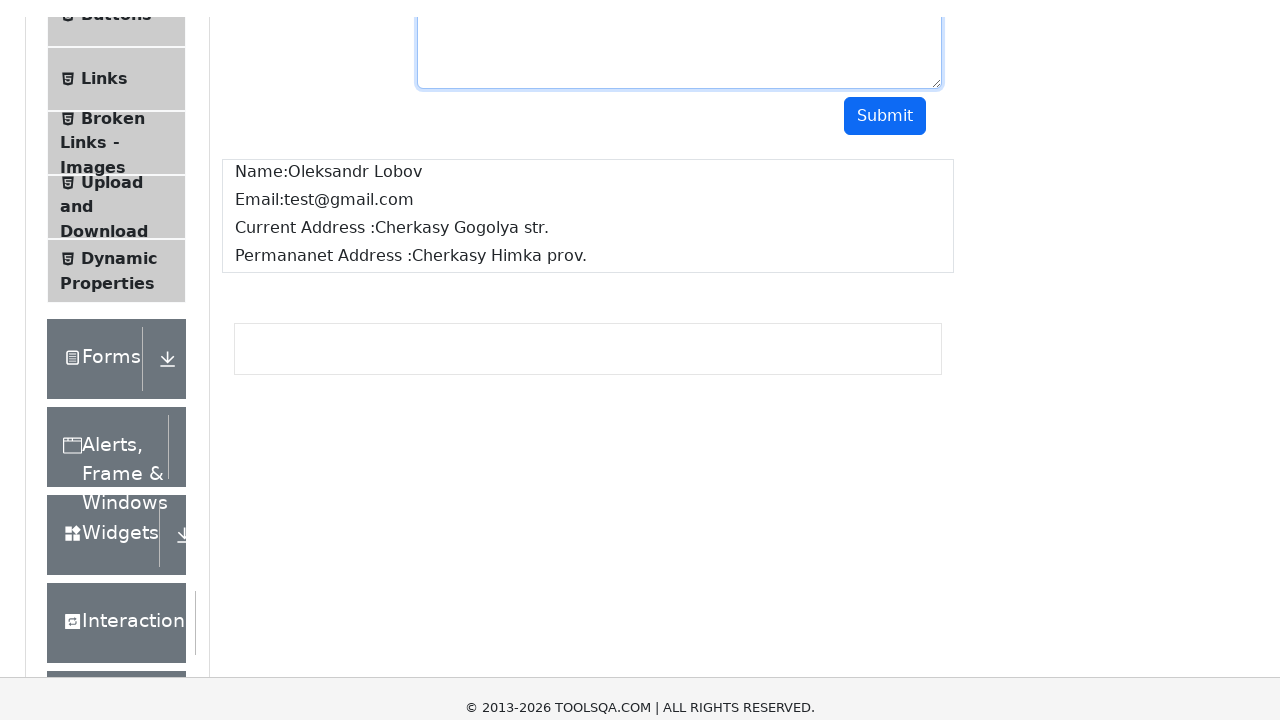

Form submission completed and result section appeared
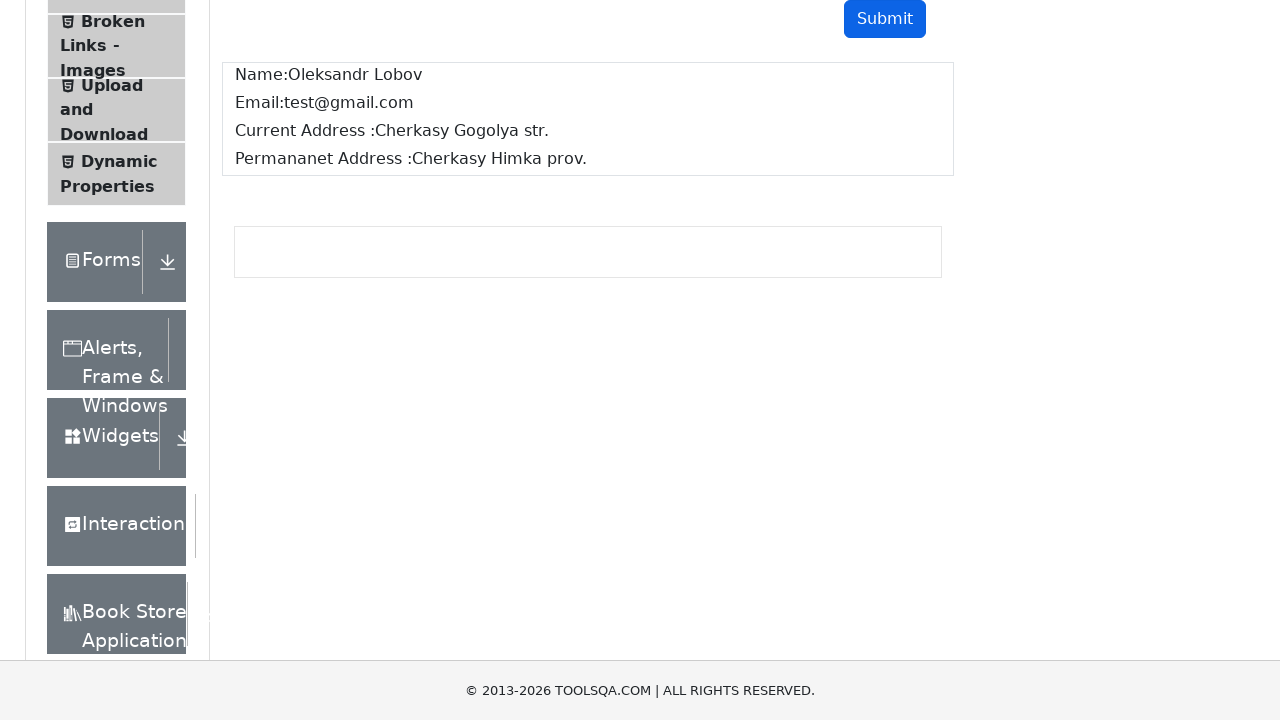

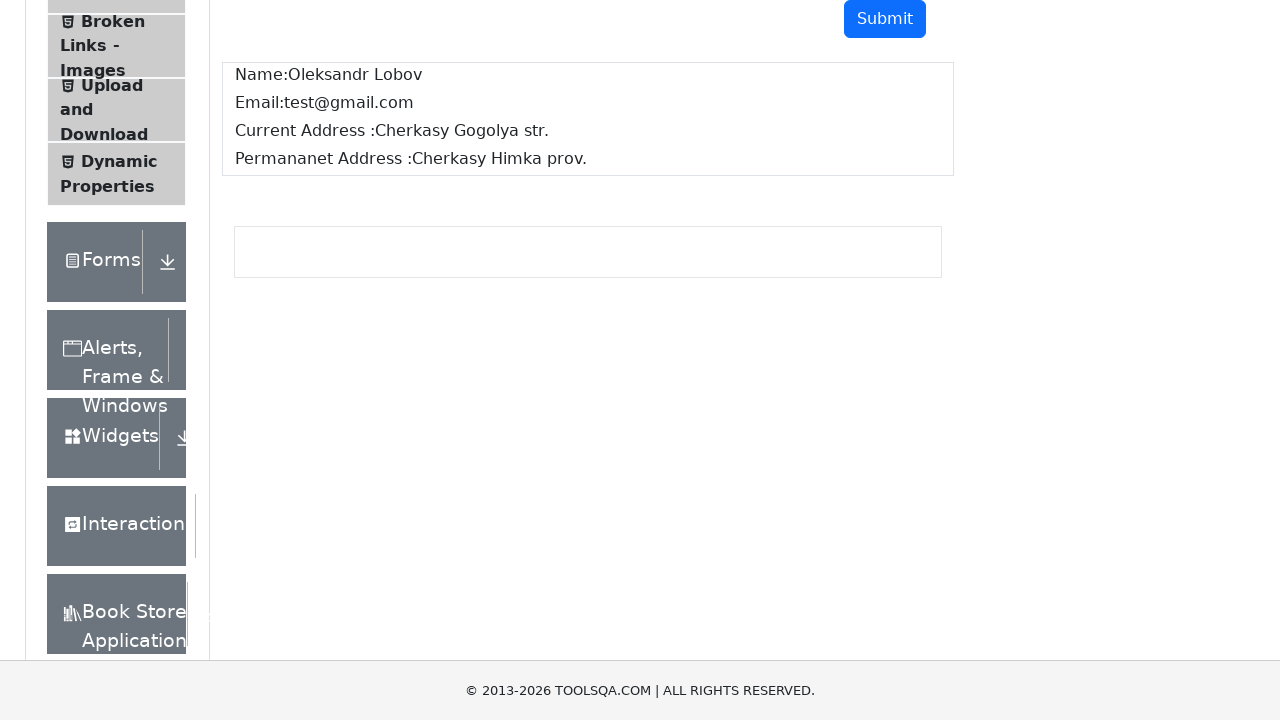